Tests link counting and navigation by finding links in different page sections, opening footer column links in new tabs, and switching between tabs to verify titles

Starting URL: http://www.qaclickacademy.com/practice.php

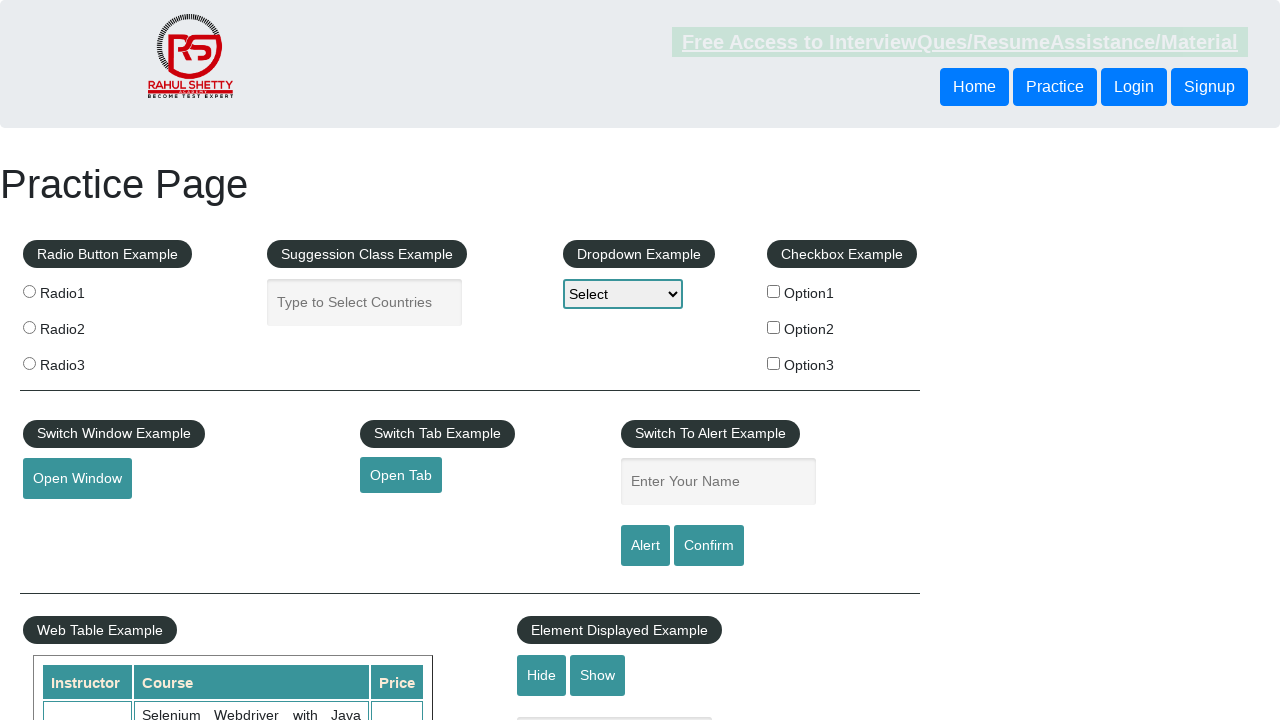

Counted total links on page: 27
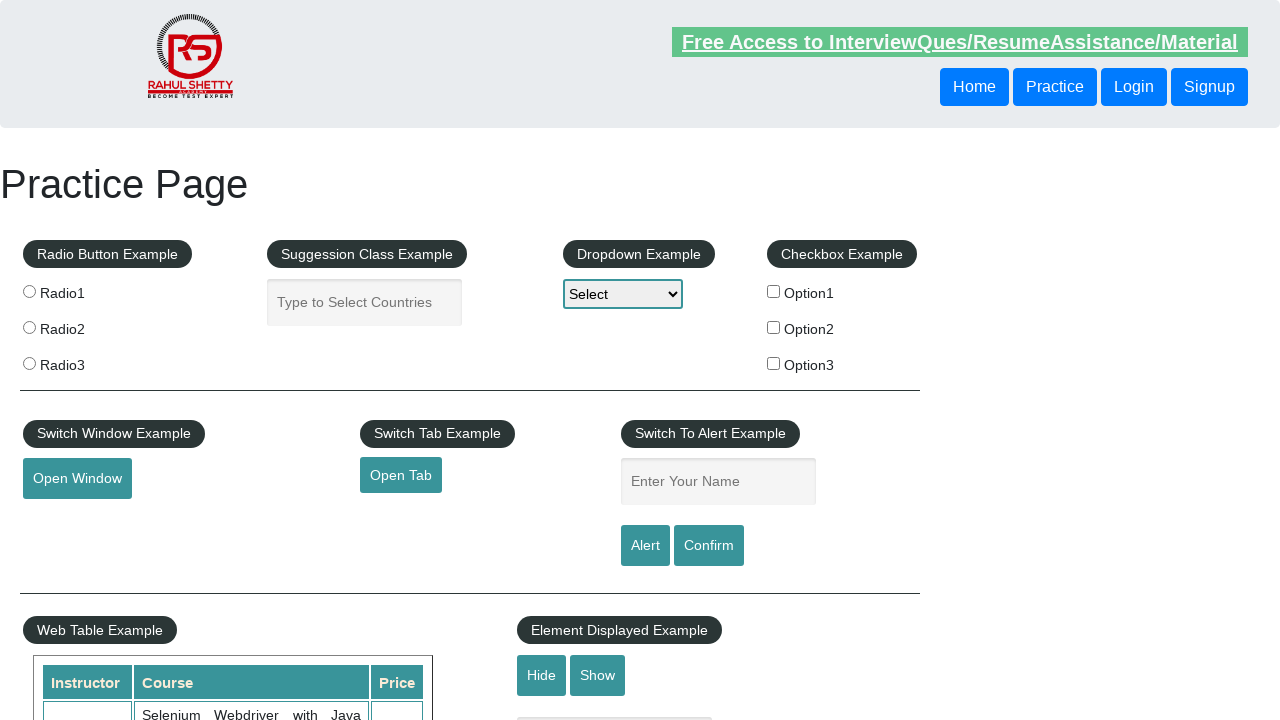

Located footer section with ID 'gf-BIG'
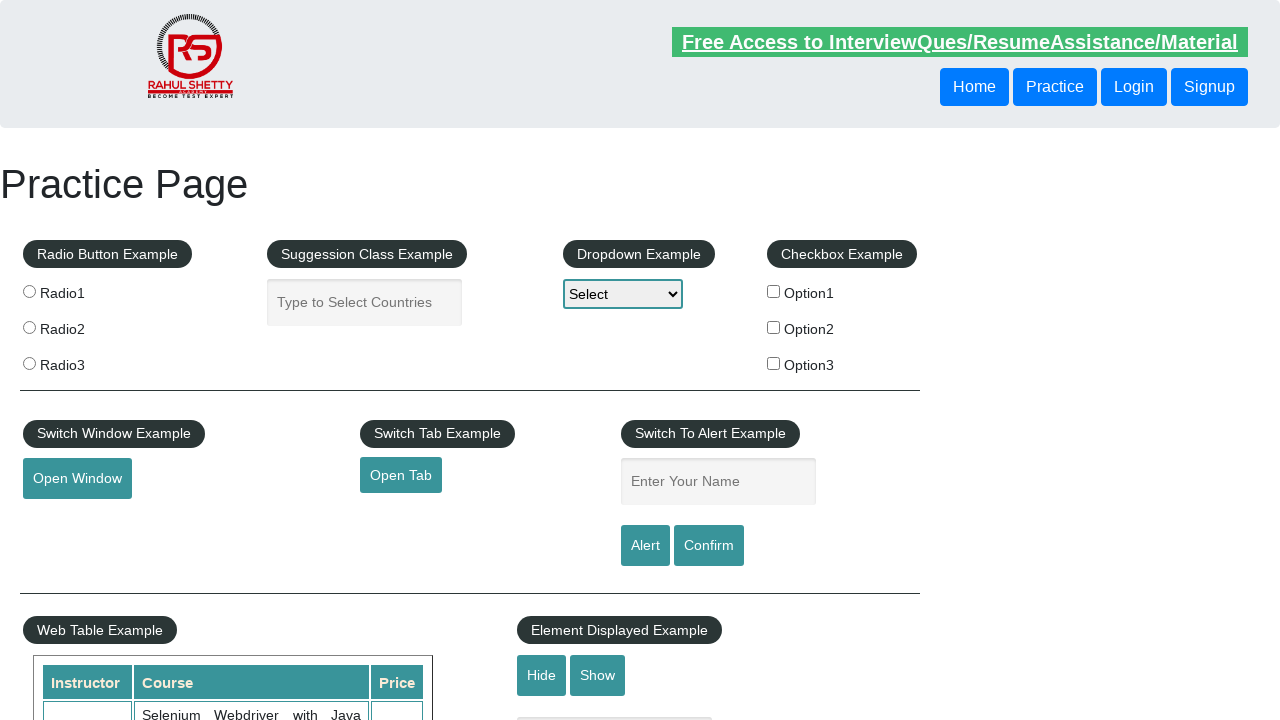

Counted footer links: 20
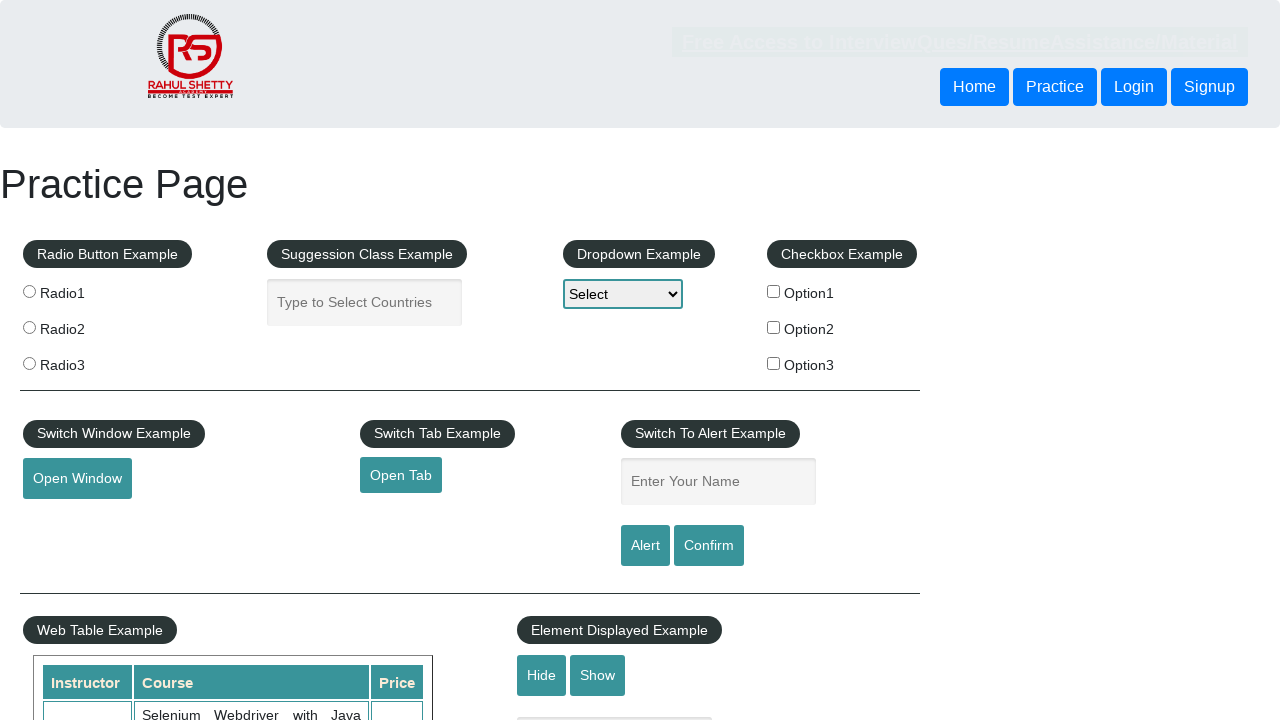

Located first footer column
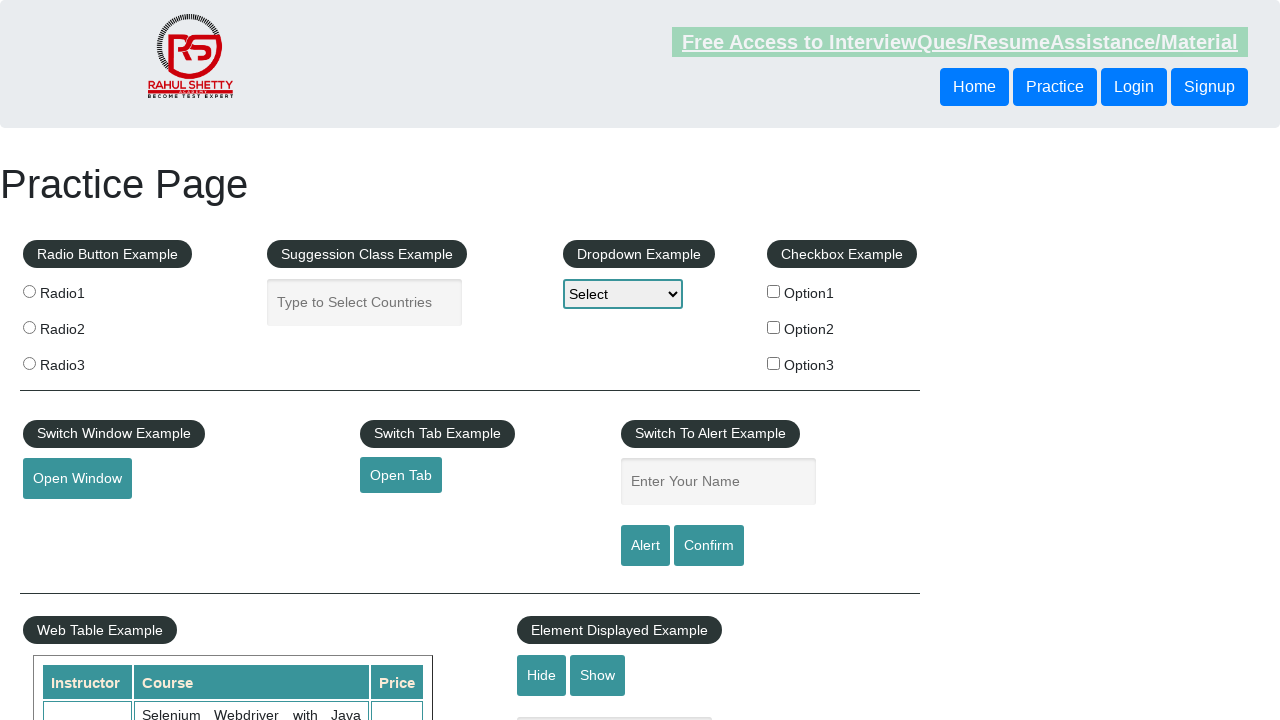

Counted first footer column links: 5
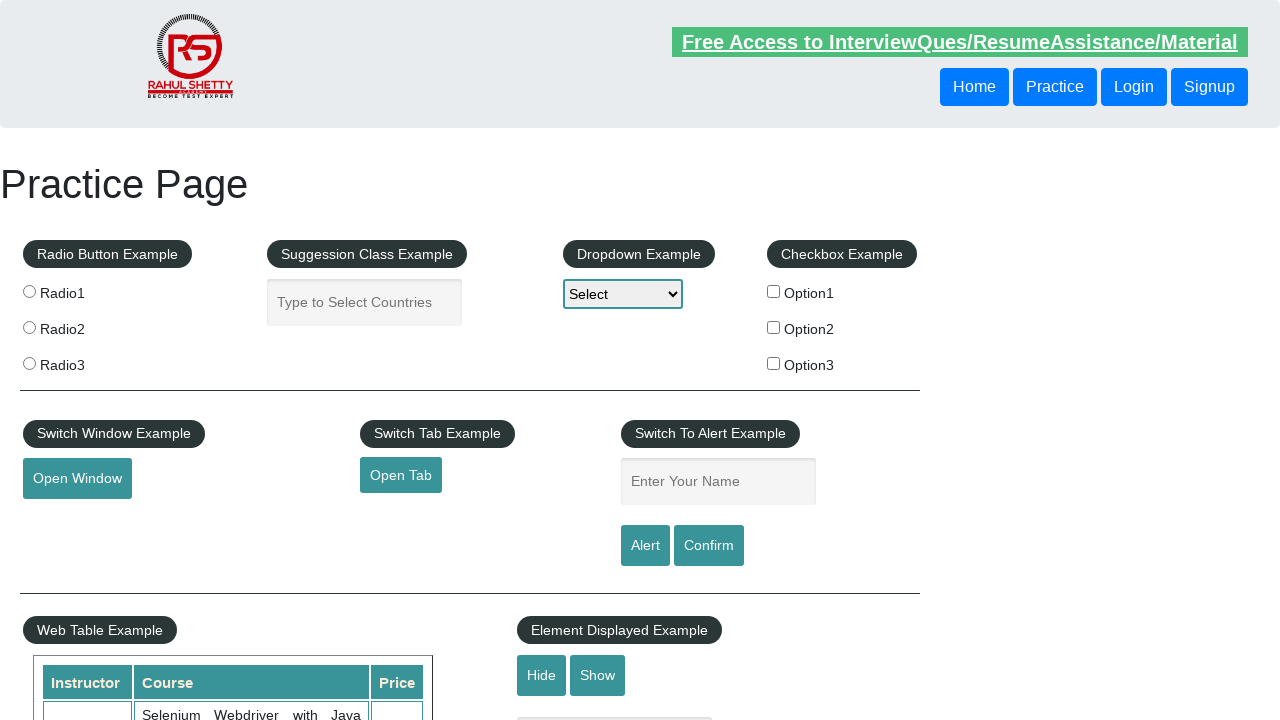

Opened footer column link 1 in new tab using Ctrl+Click
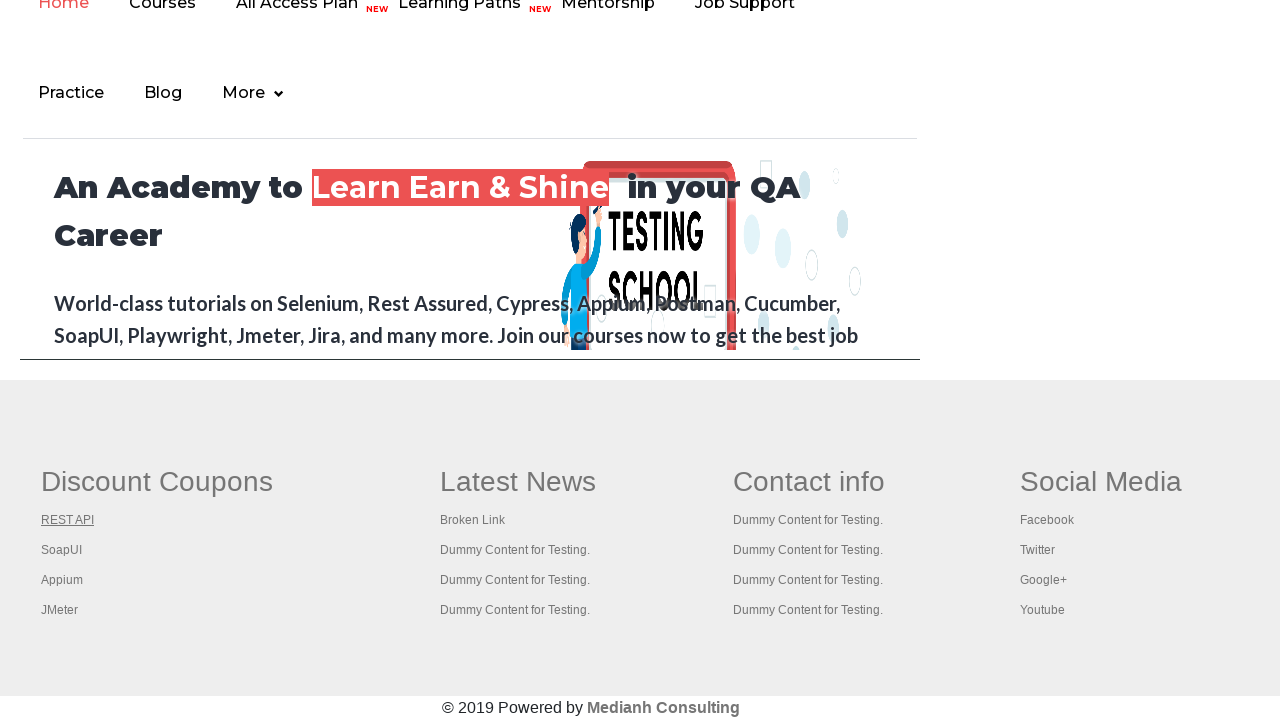

Opened footer column link 2 in new tab using Ctrl+Click
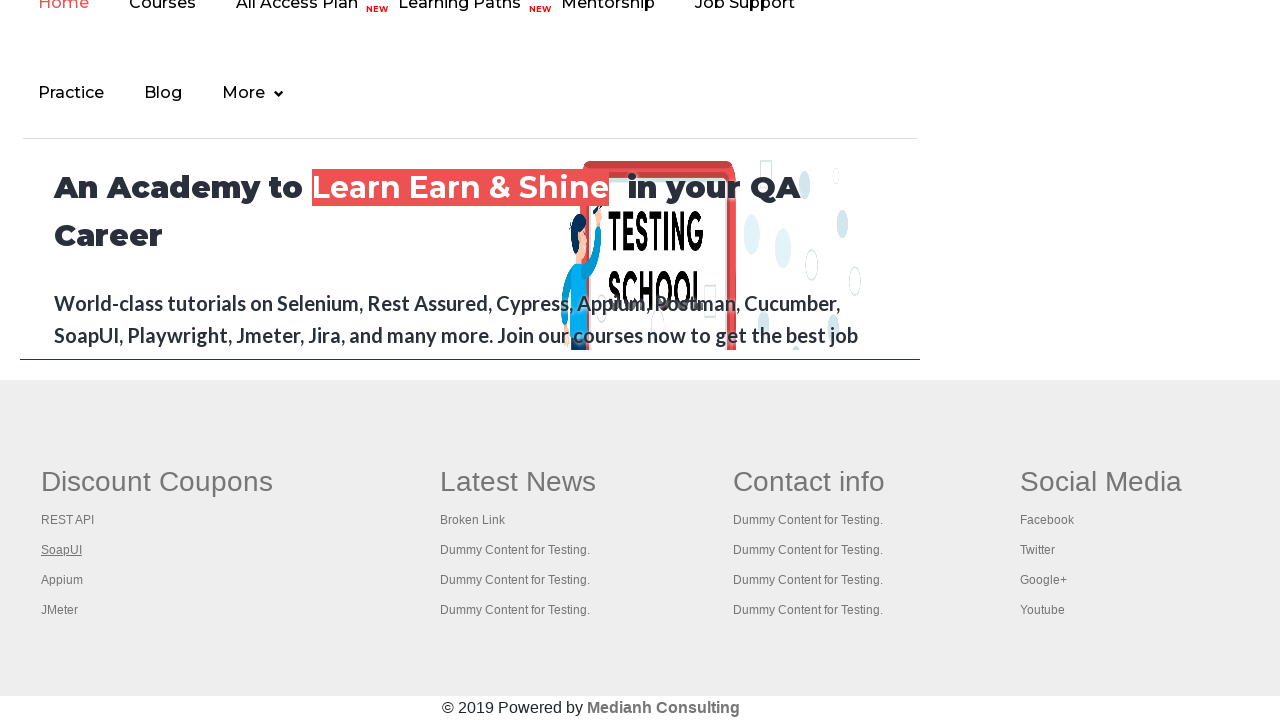

Opened footer column link 3 in new tab using Ctrl+Click
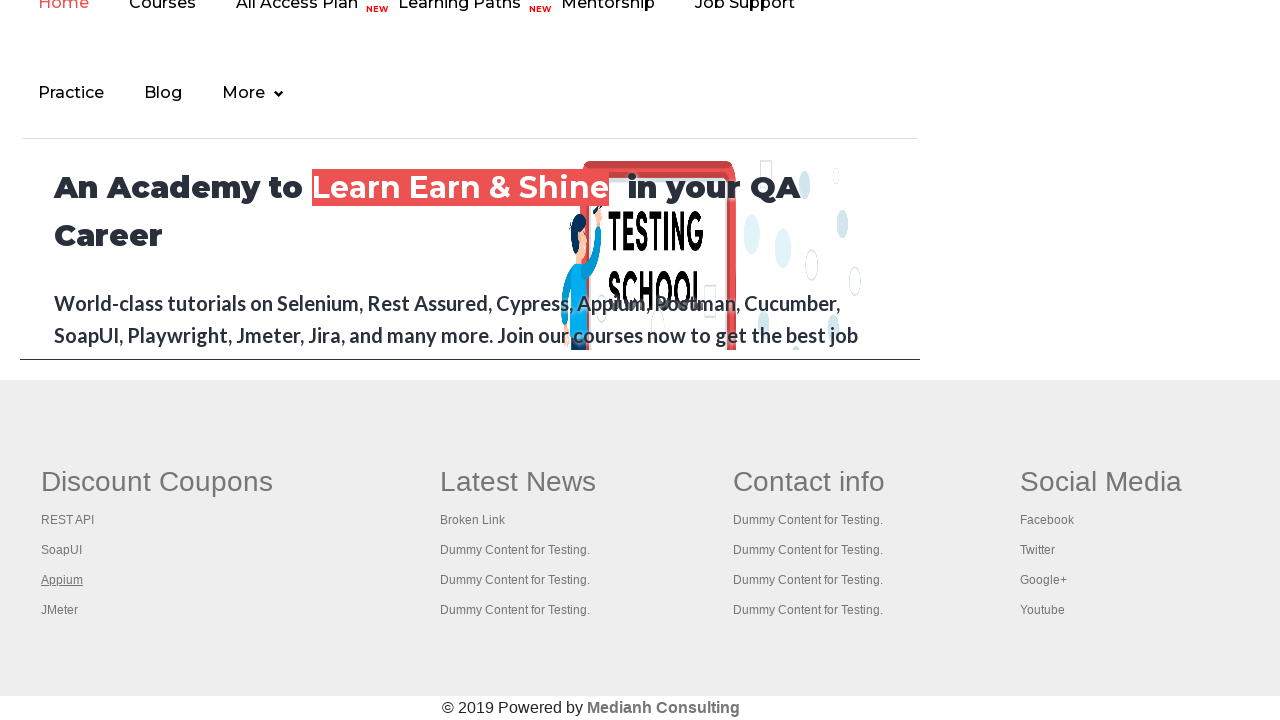

Opened footer column link 4 in new tab using Ctrl+Click
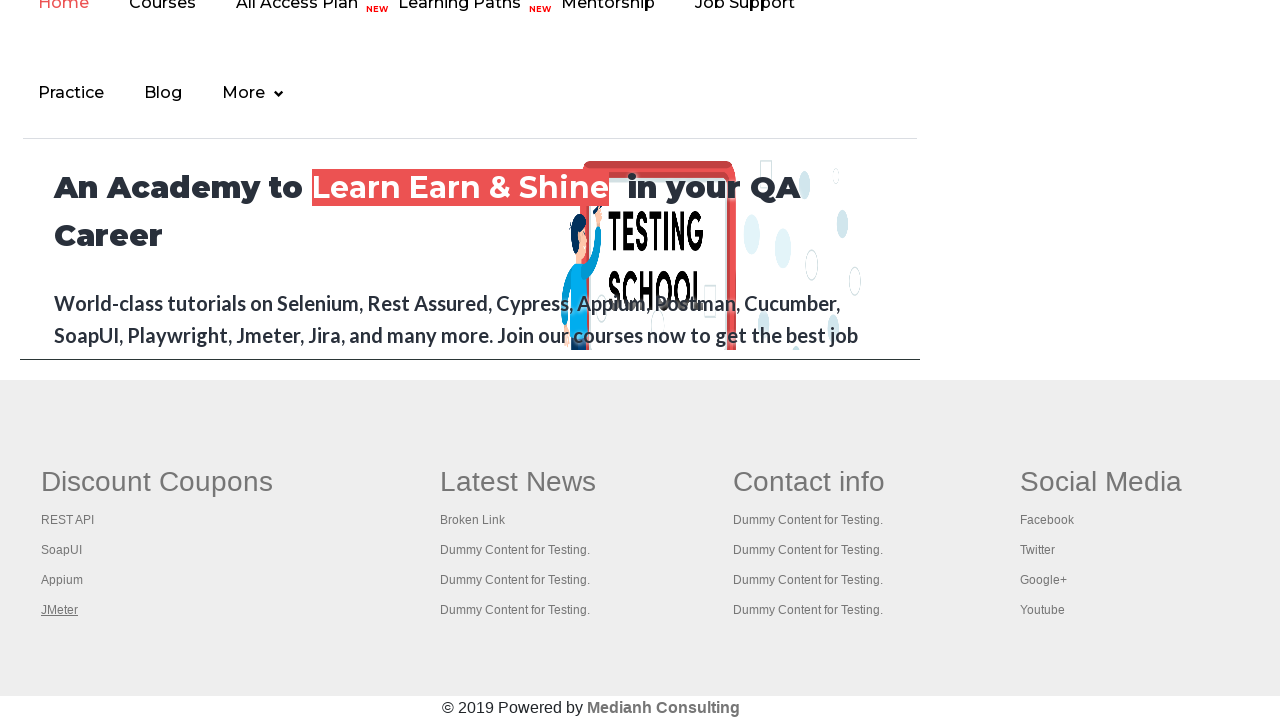

Waited 2 seconds for new tabs to open
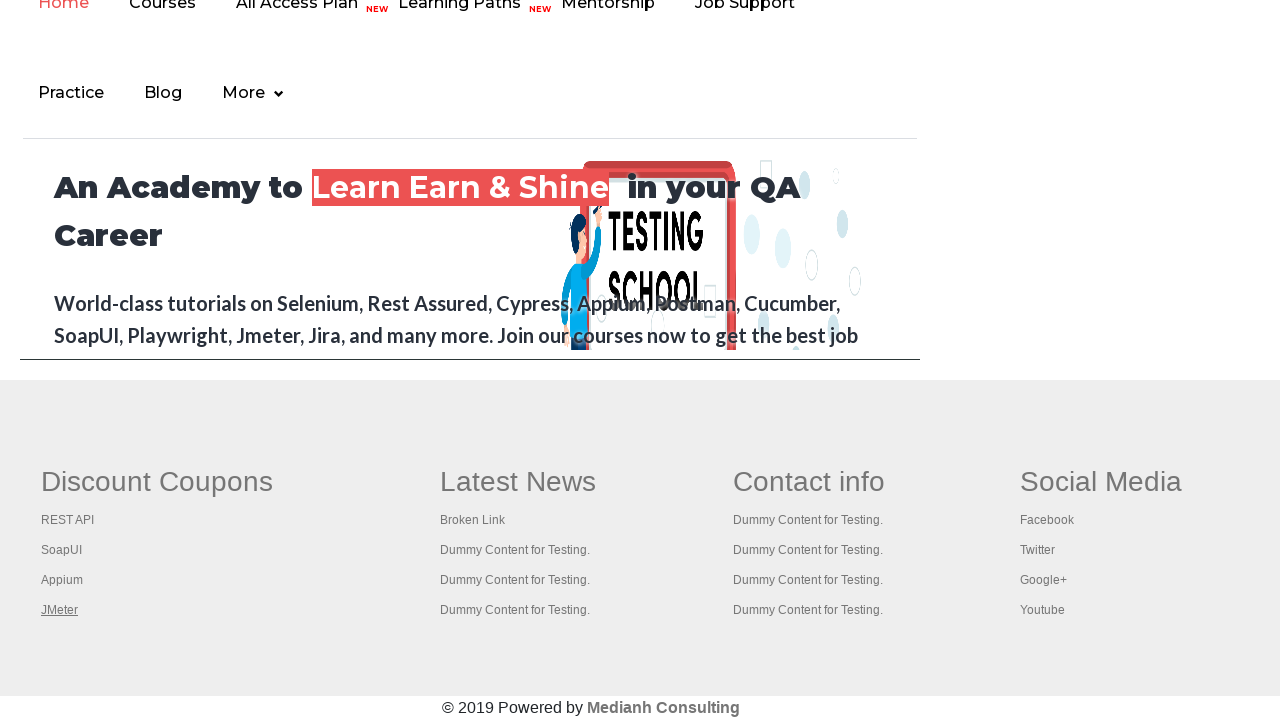

Switched to tab with title: 'Practice Page'
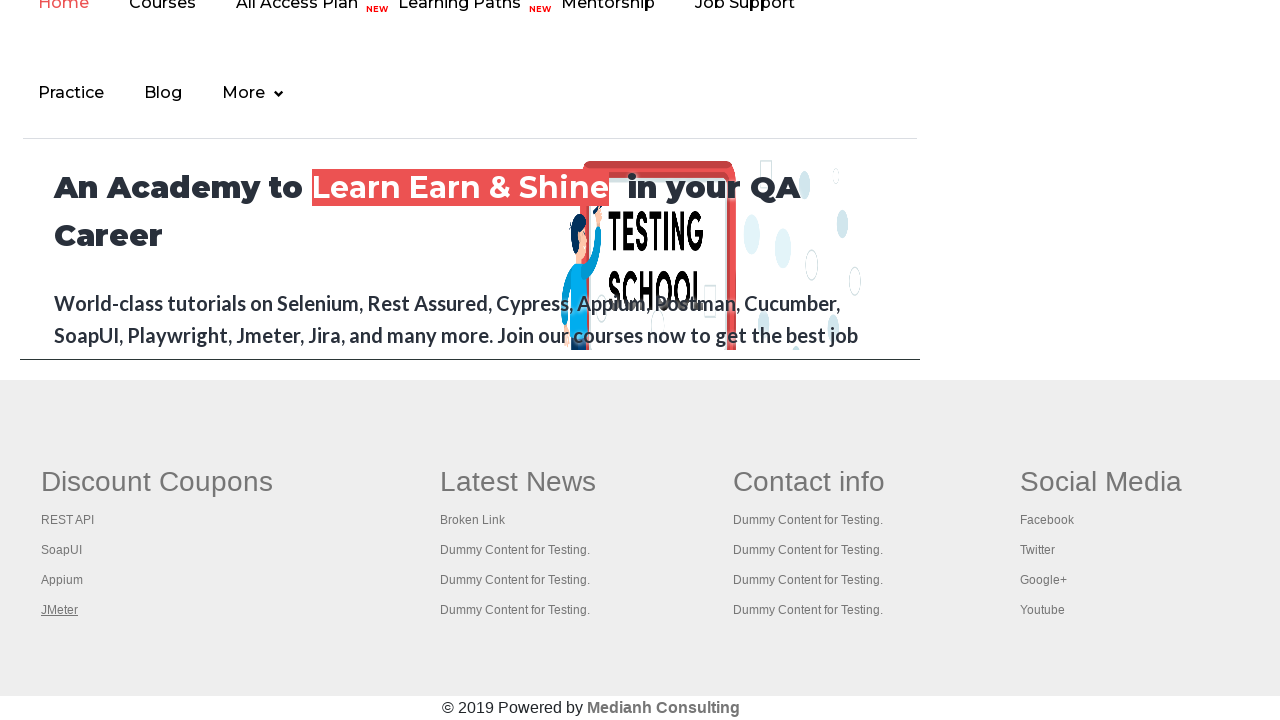

Switched to tab with title: 'REST API Tutorial'
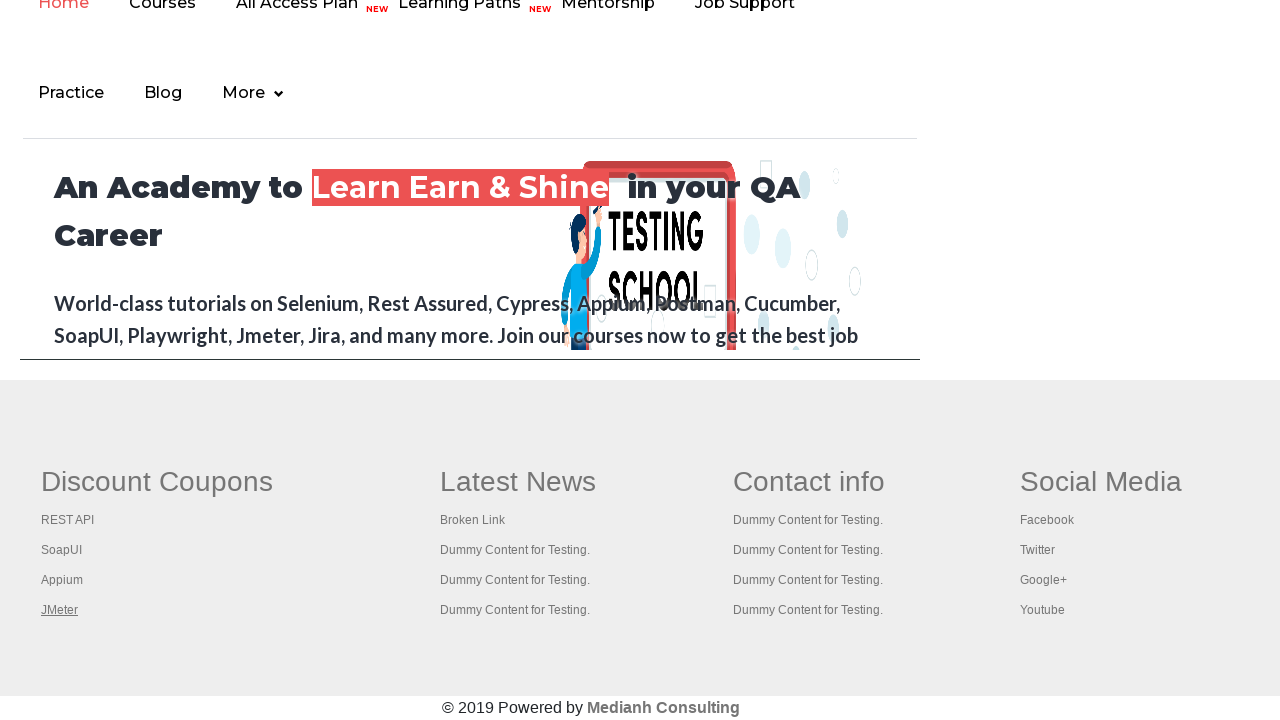

Switched to tab with title: 'The World’s Most Popular API Testing Tool | SoapUI'
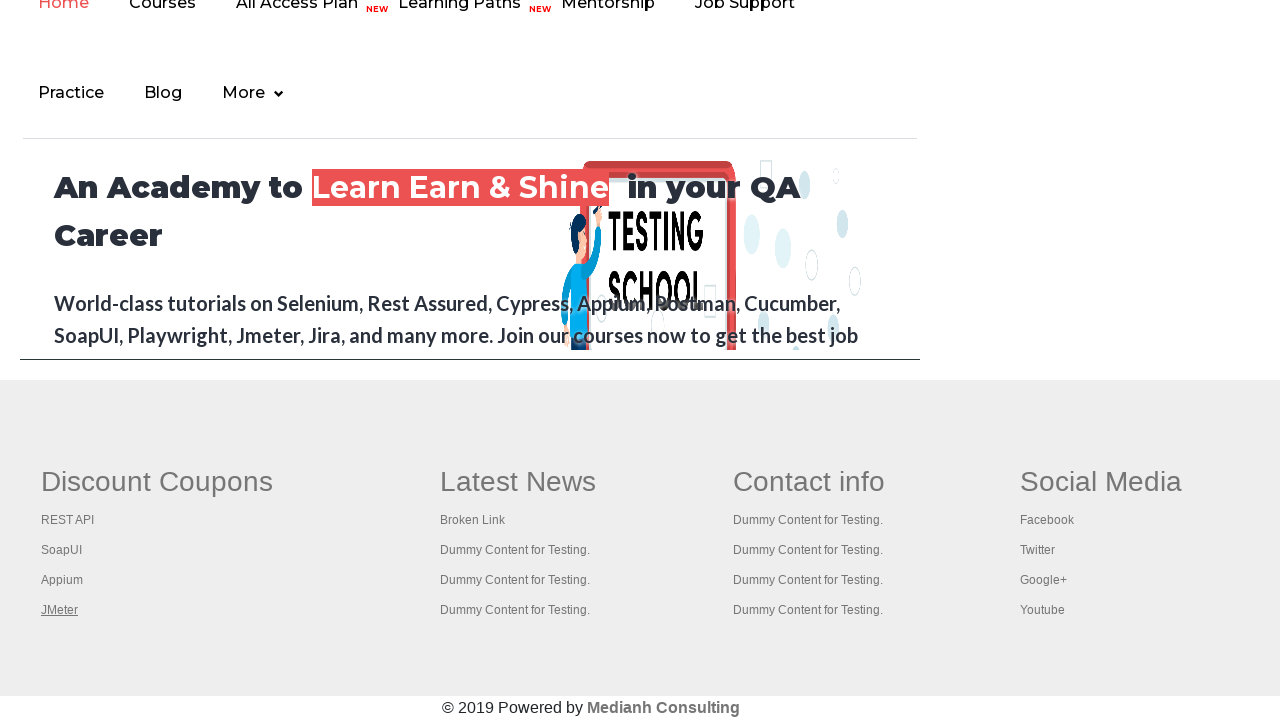

Switched to tab with title: 'Appium tutorial for Mobile Apps testing | RahulShetty Academy | Rahul'
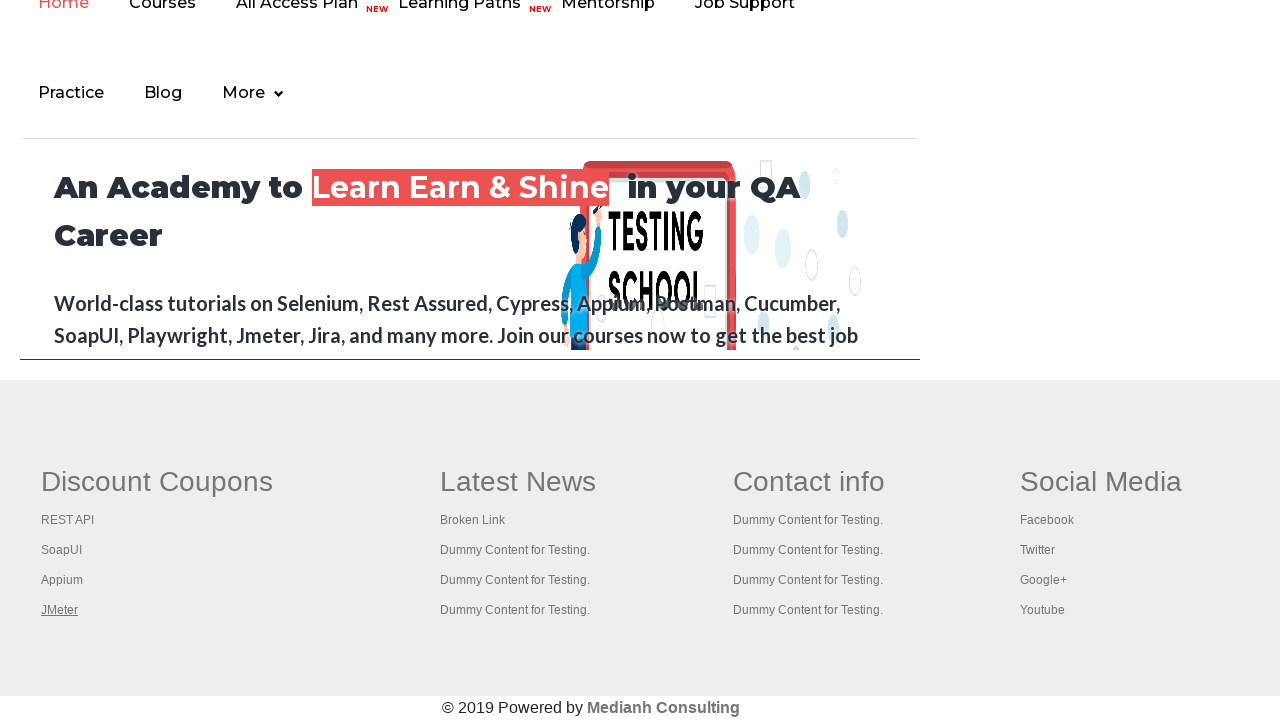

Switched to tab with title: 'Apache JMeter - Apache JMeter™'
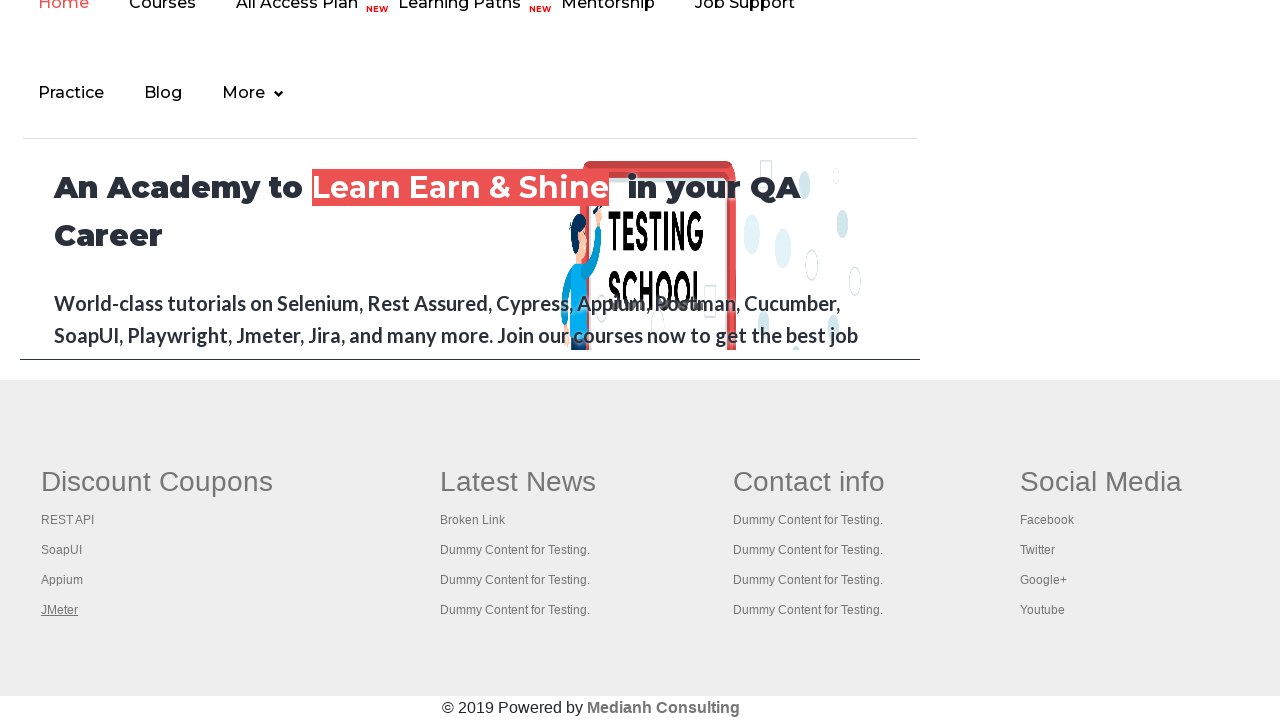

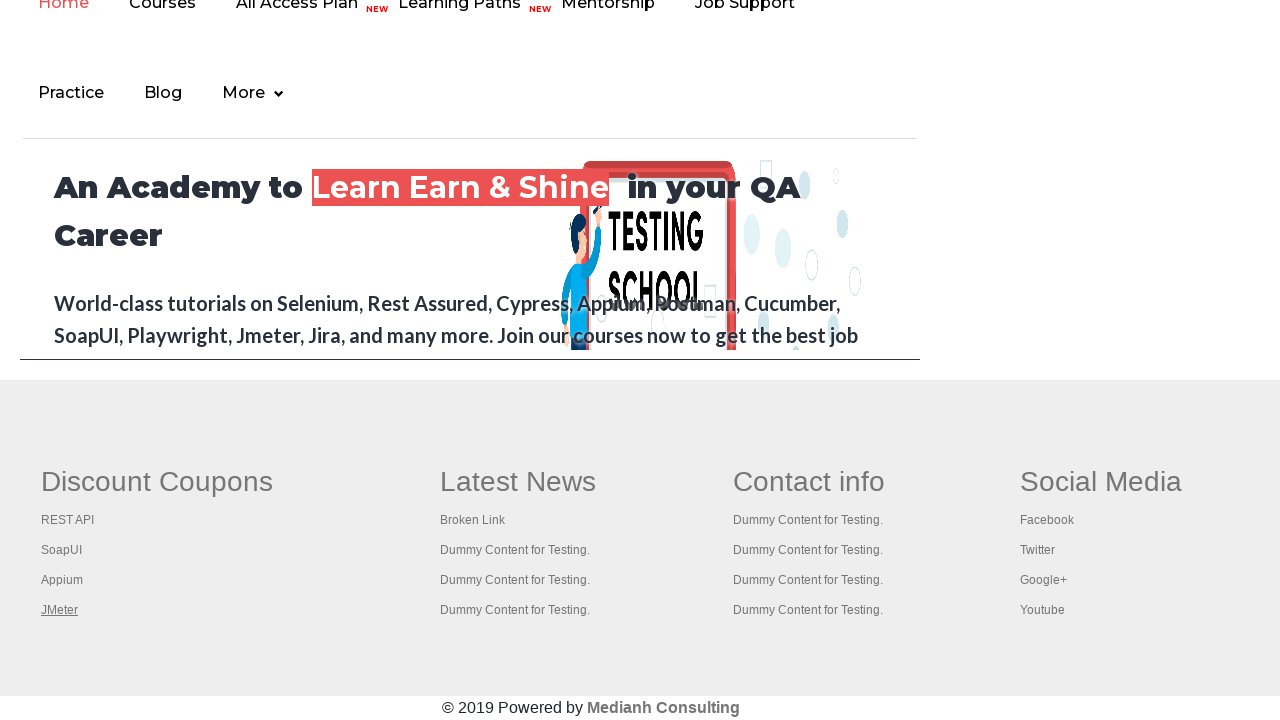